Tests that clicking the close button on the error message hides it

Starting URL: https://the-internet.herokuapp.com/

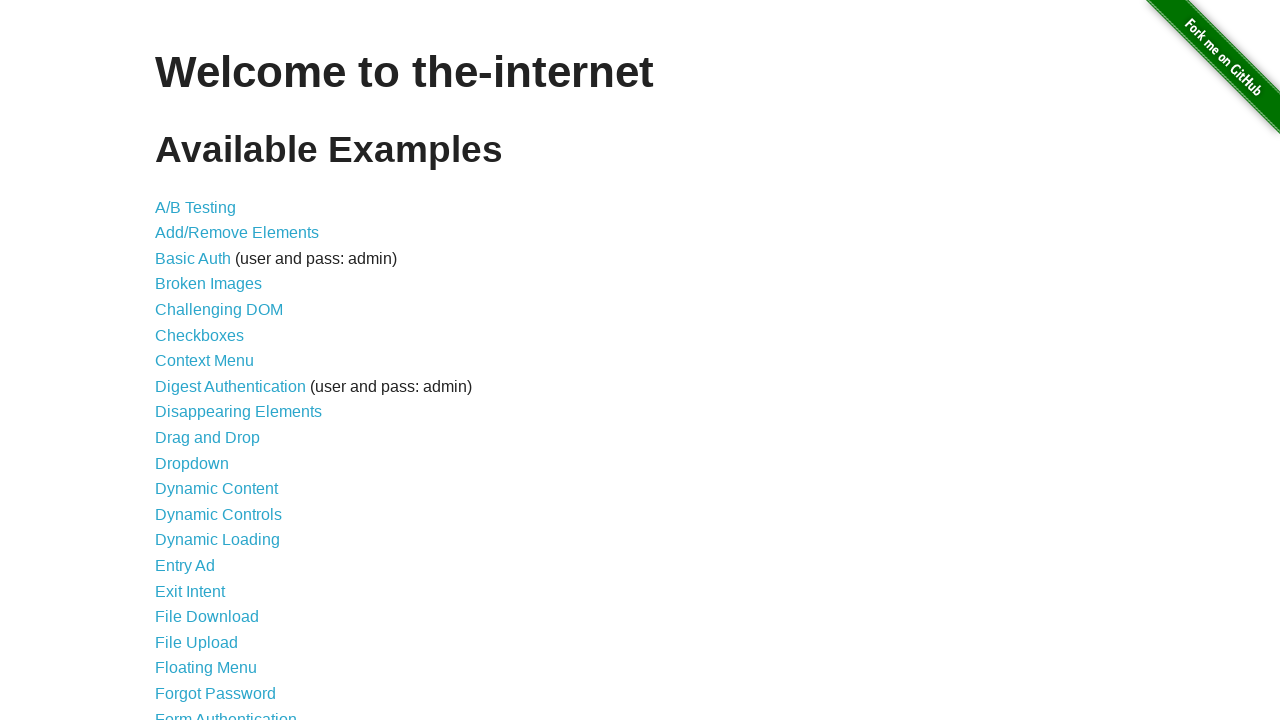

Clicked on Form Authentication link to navigate to login page at (226, 712) on text=Form Authentication
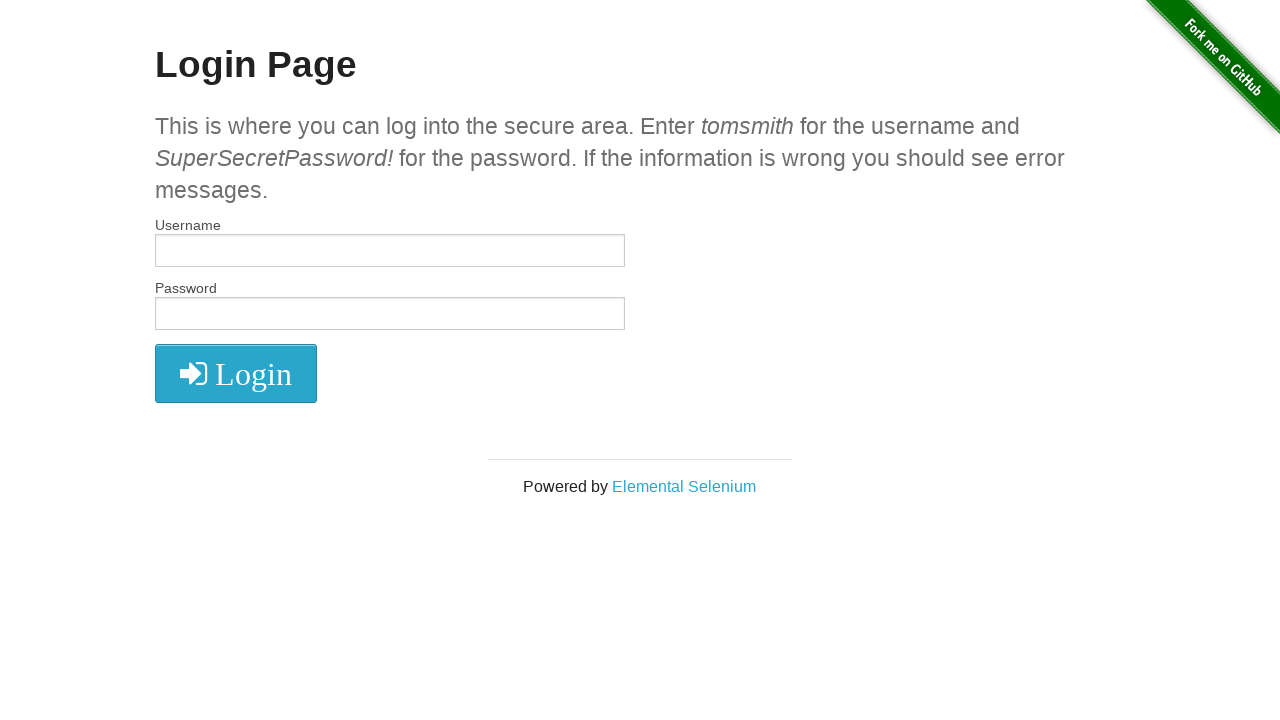

Clicked login button without filling any fields at (236, 373) on button[type='submit']
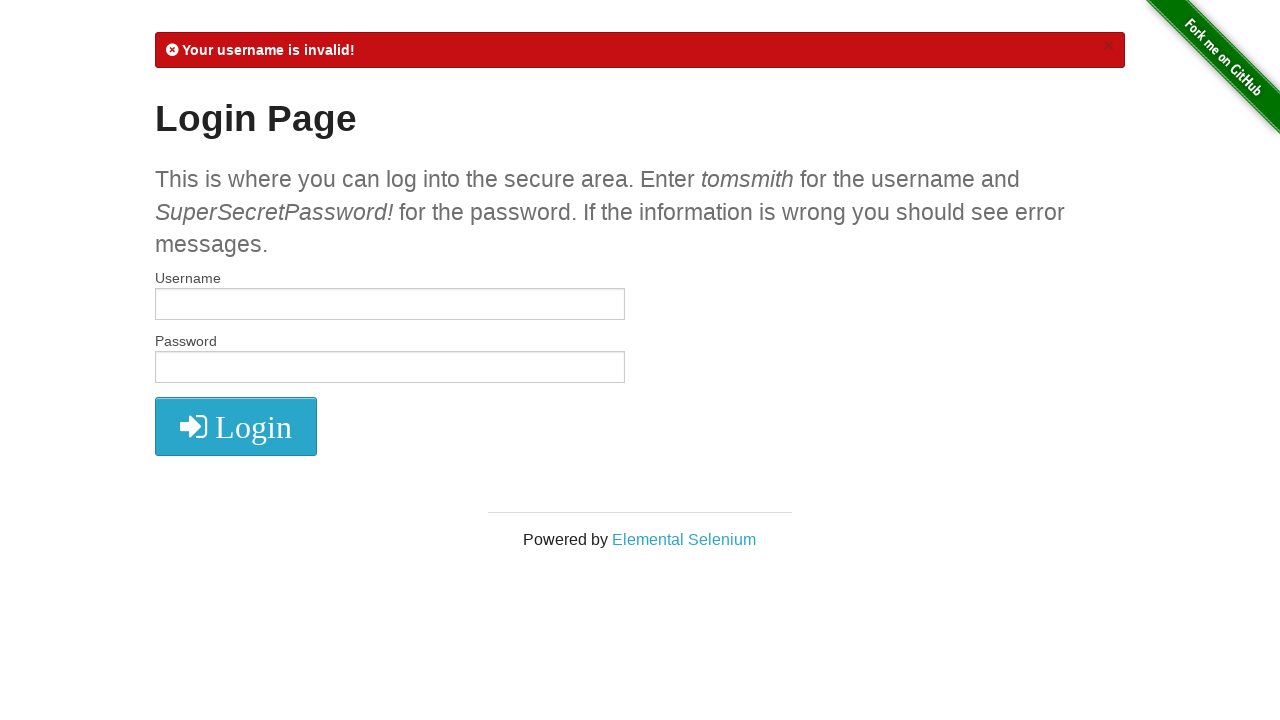

Error message appeared on the page
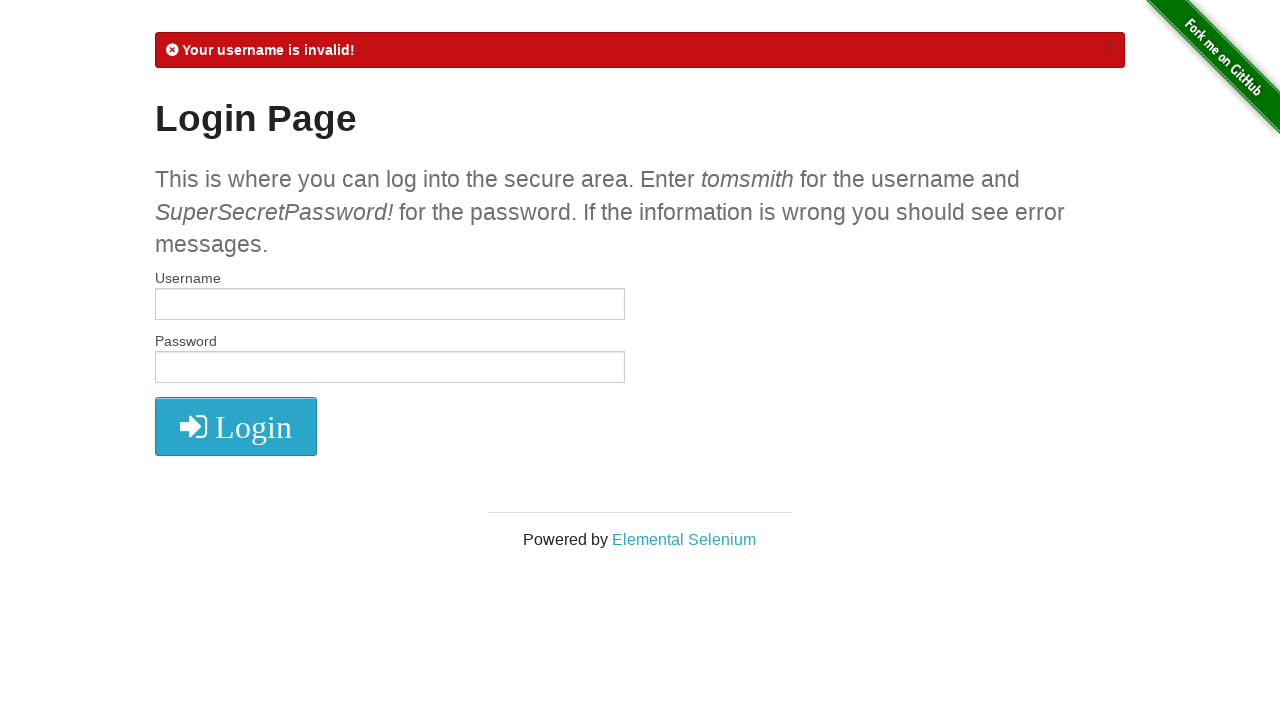

Clicked the close button on the error message at (1108, 46) on .close
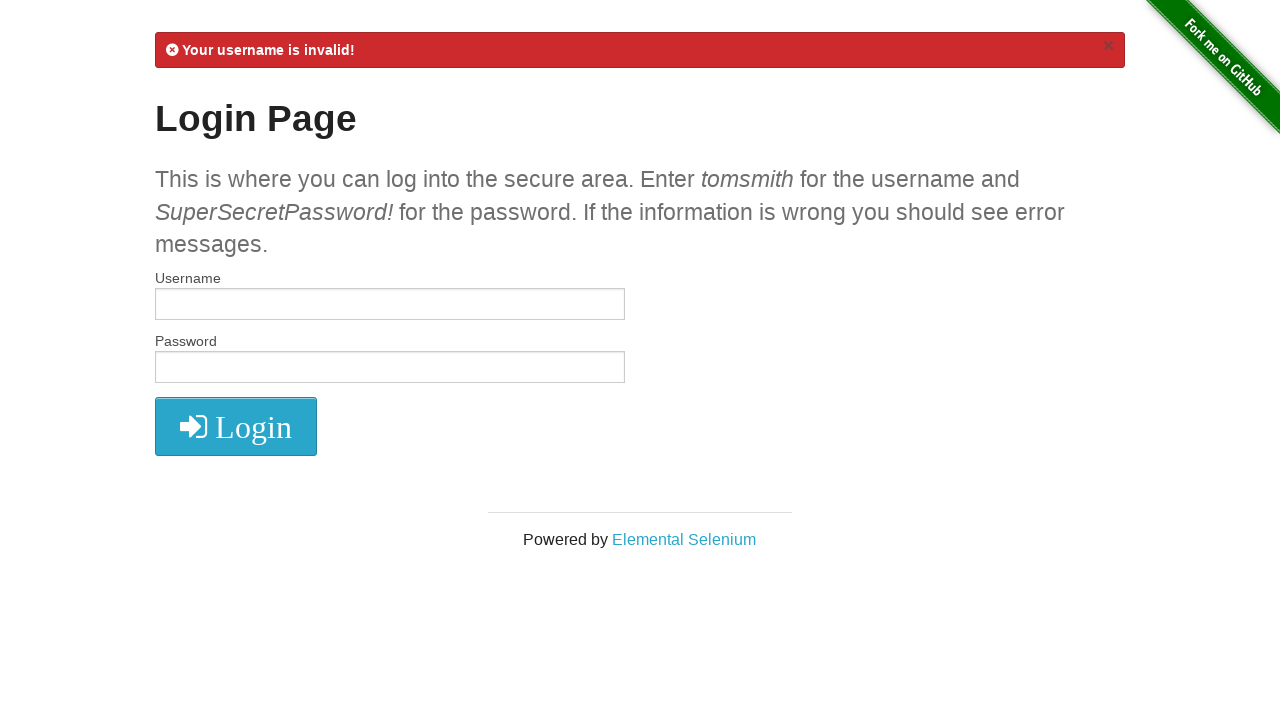

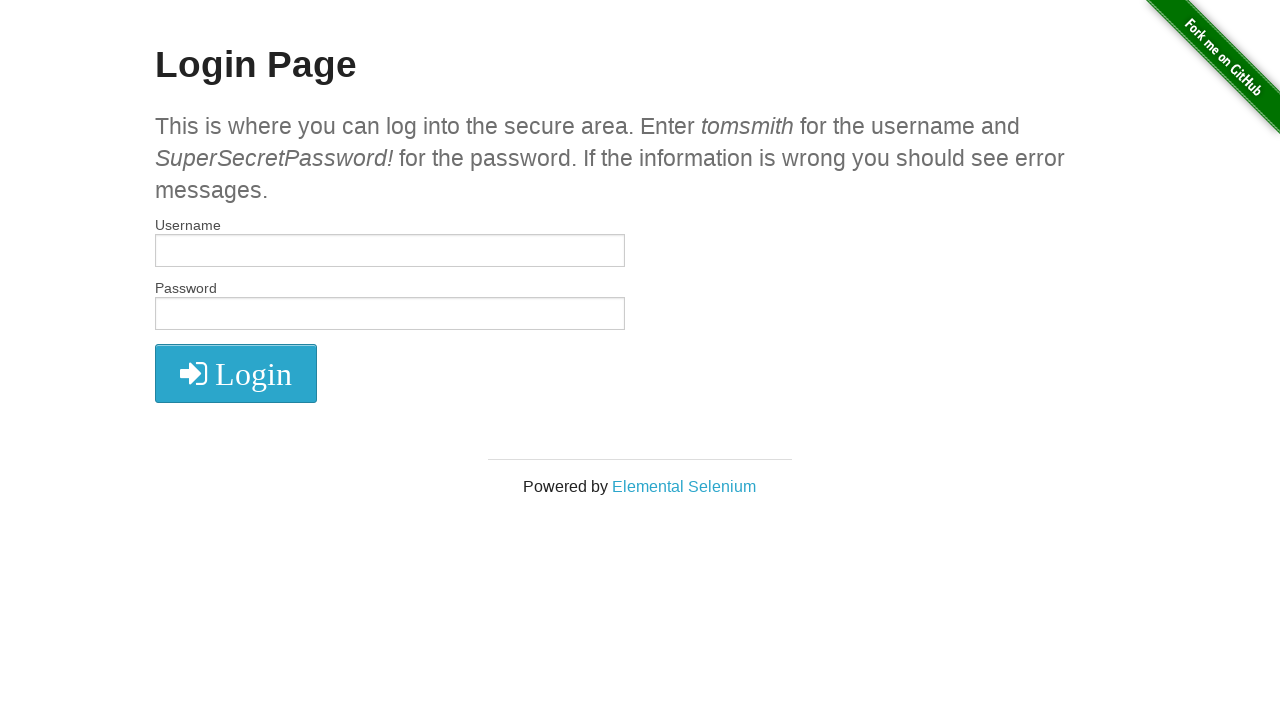